Tests drag and drop by offset functionality by dragging element A to target coordinates

Starting URL: https://crossbrowsertesting.github.io/drag-and-drop

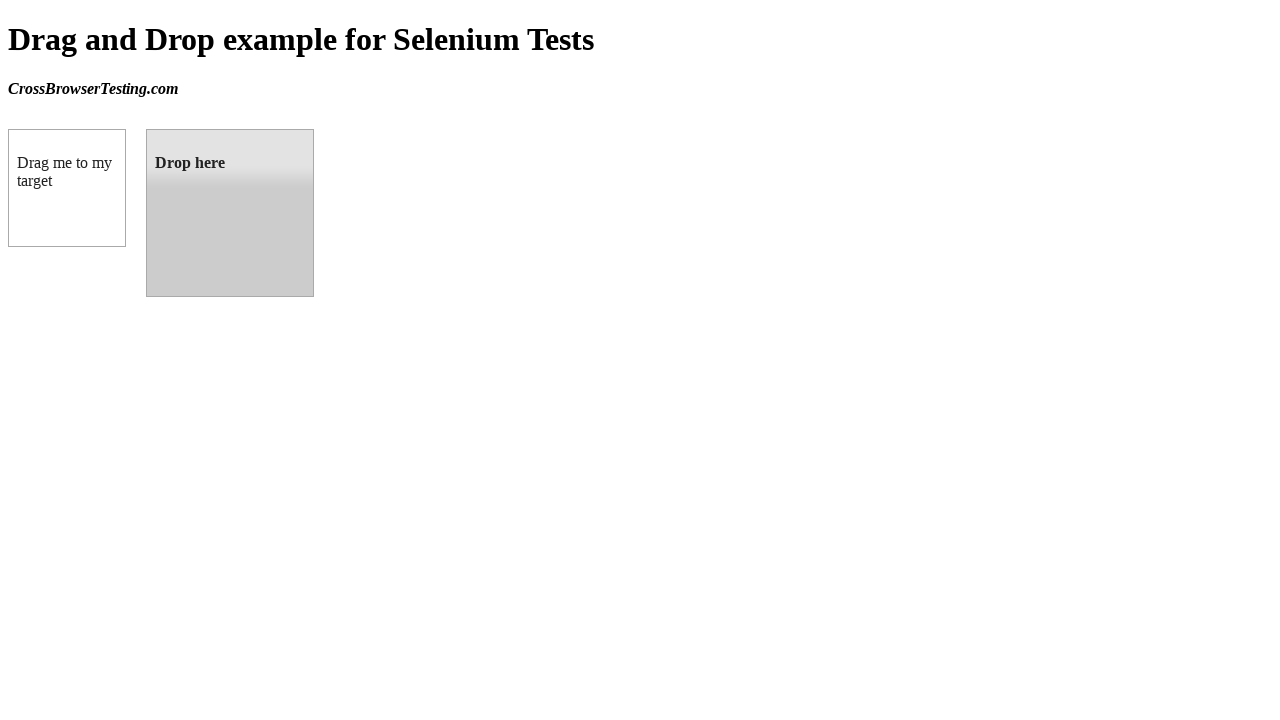

Located source element (draggable box A)
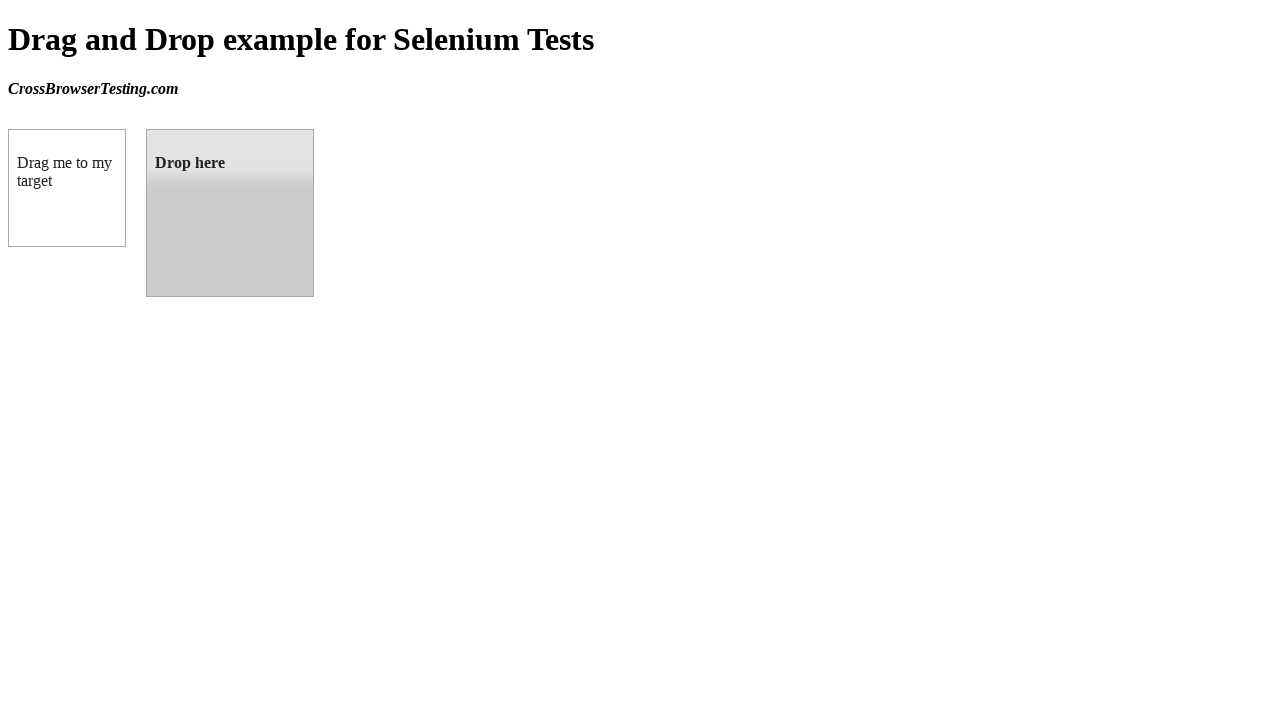

Located target element (droppable zone)
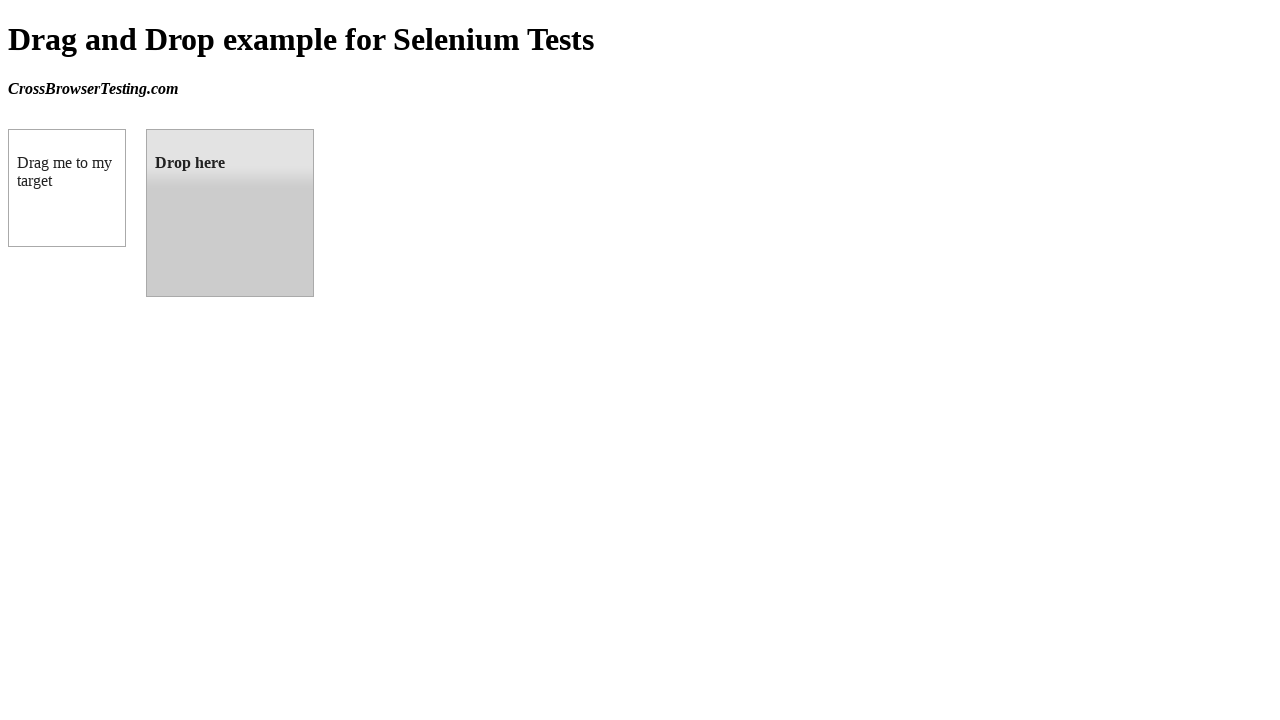

Retrieved target element bounding box coordinates
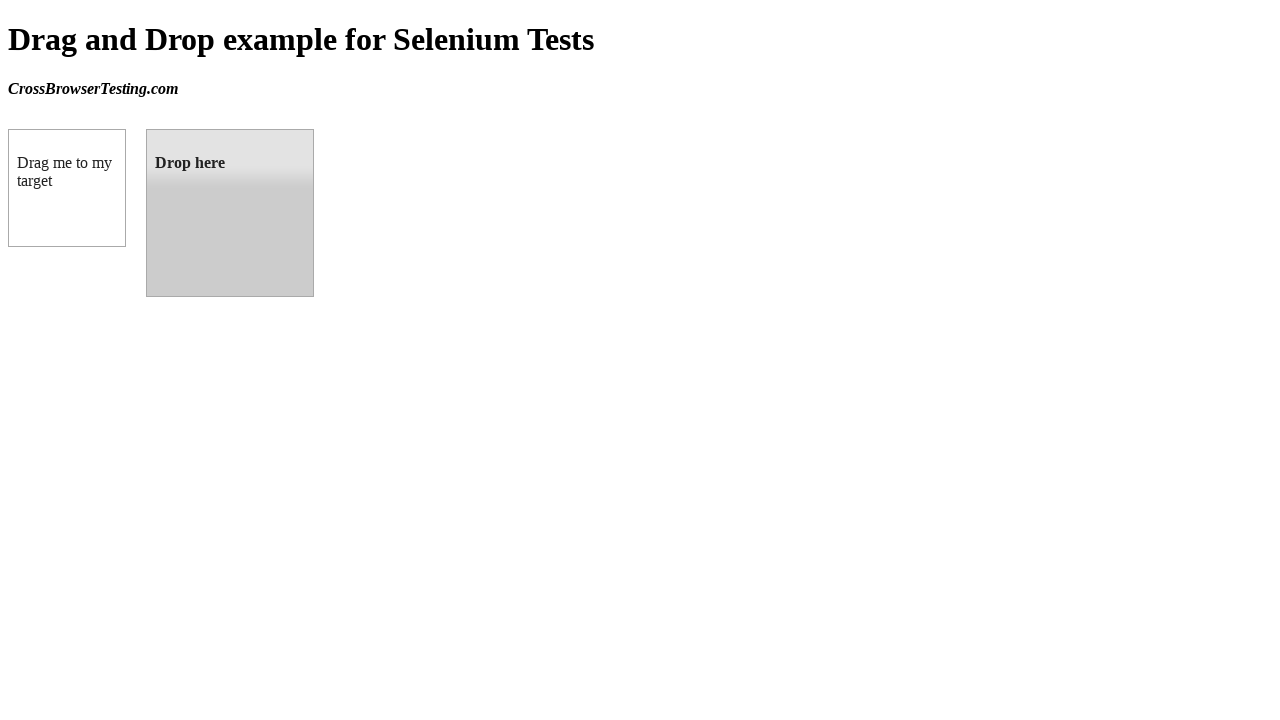

Dragged element A to target element position at (230, 213)
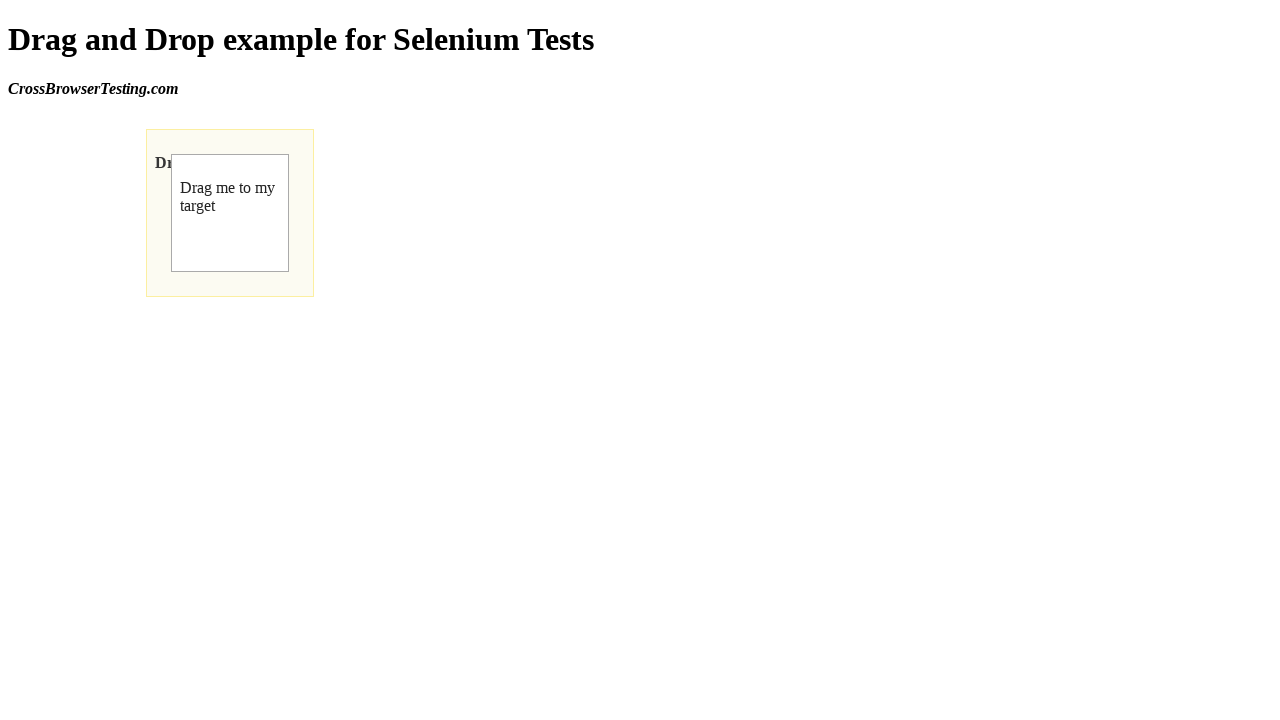

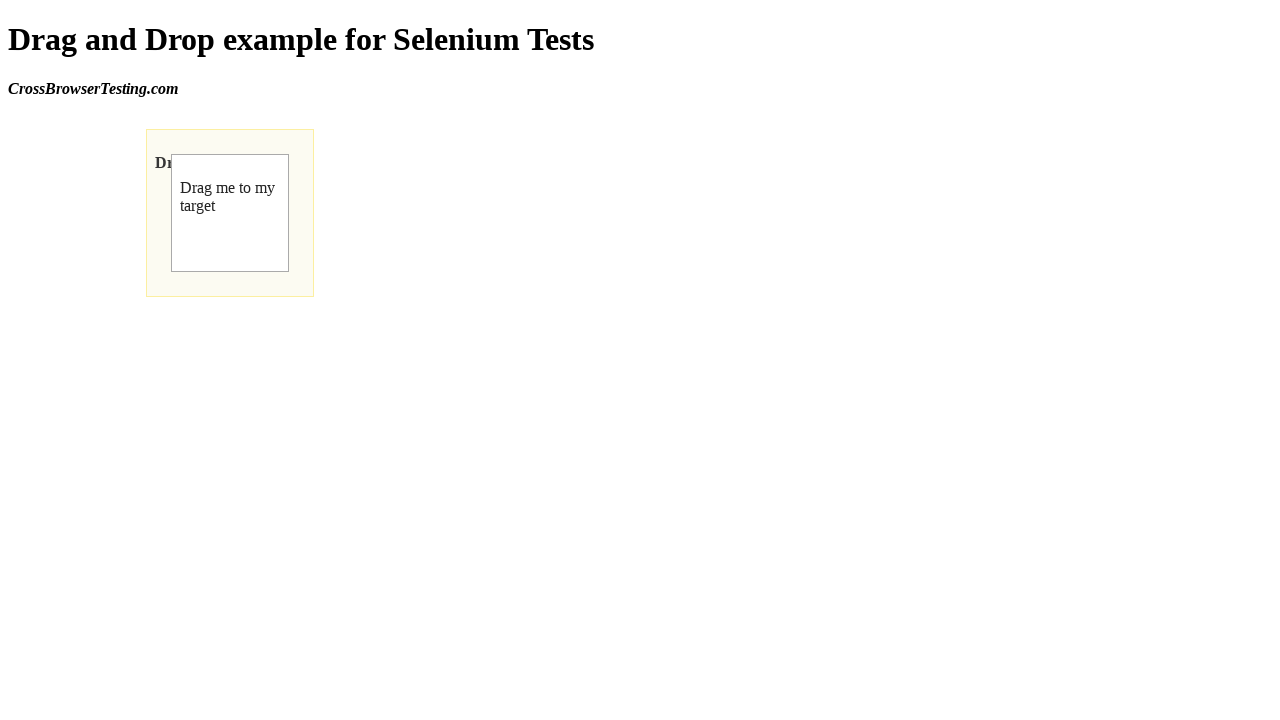